Tests JavaScript execution alternatives for Selenium actions by filling an input field and clicking a radio button on a test automation practice page

Starting URL: https://testautomationpractice.blogspot.com/

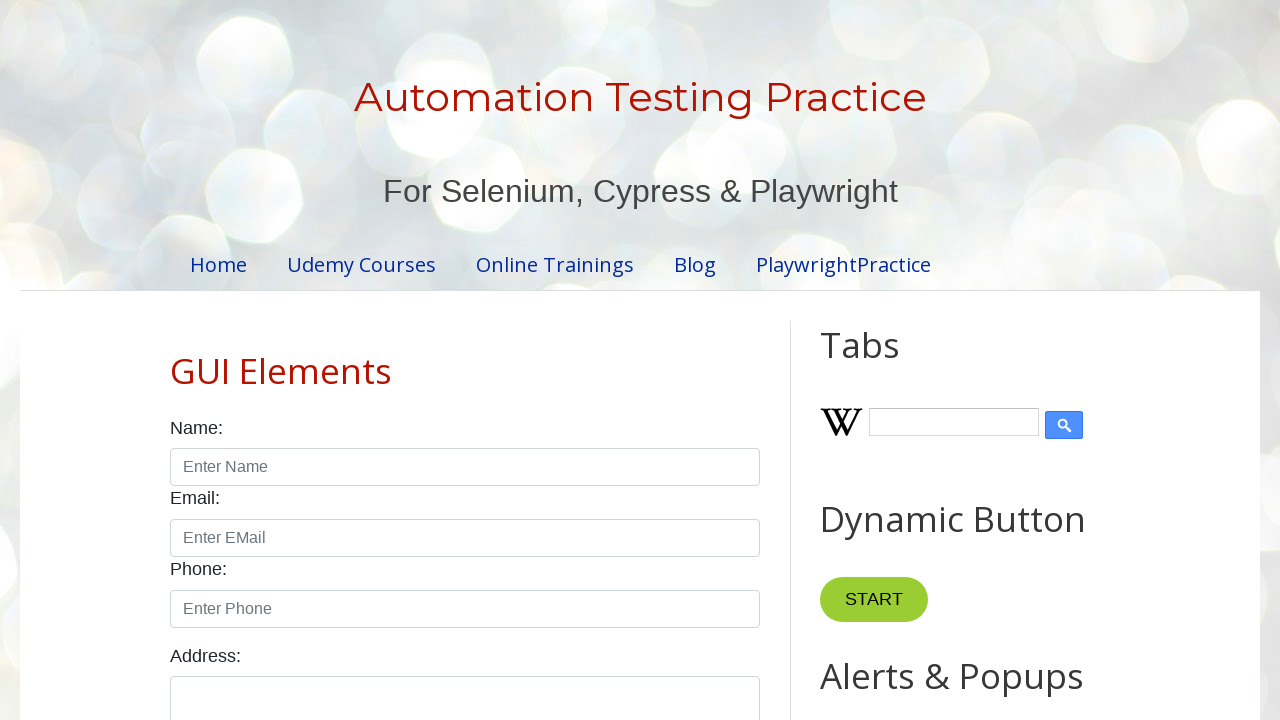

Filled name input field with 'John' on input#name
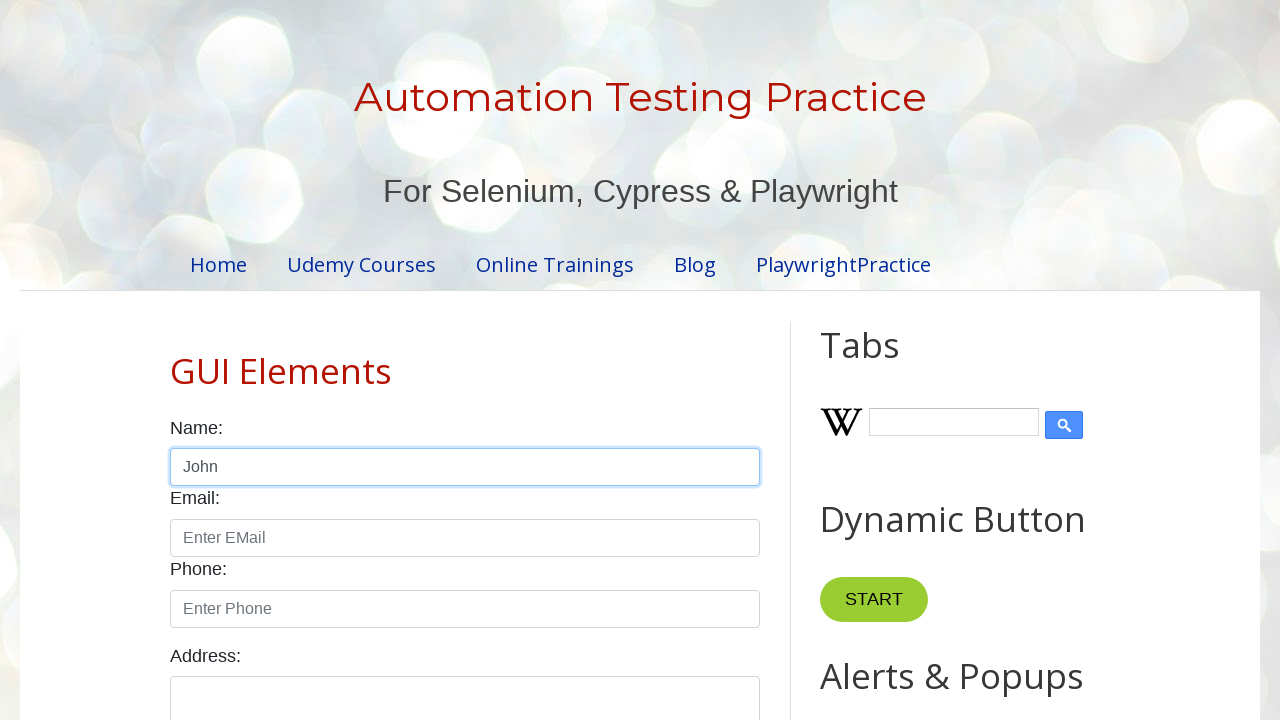

Clicked male radio button at (176, 360) on input#male
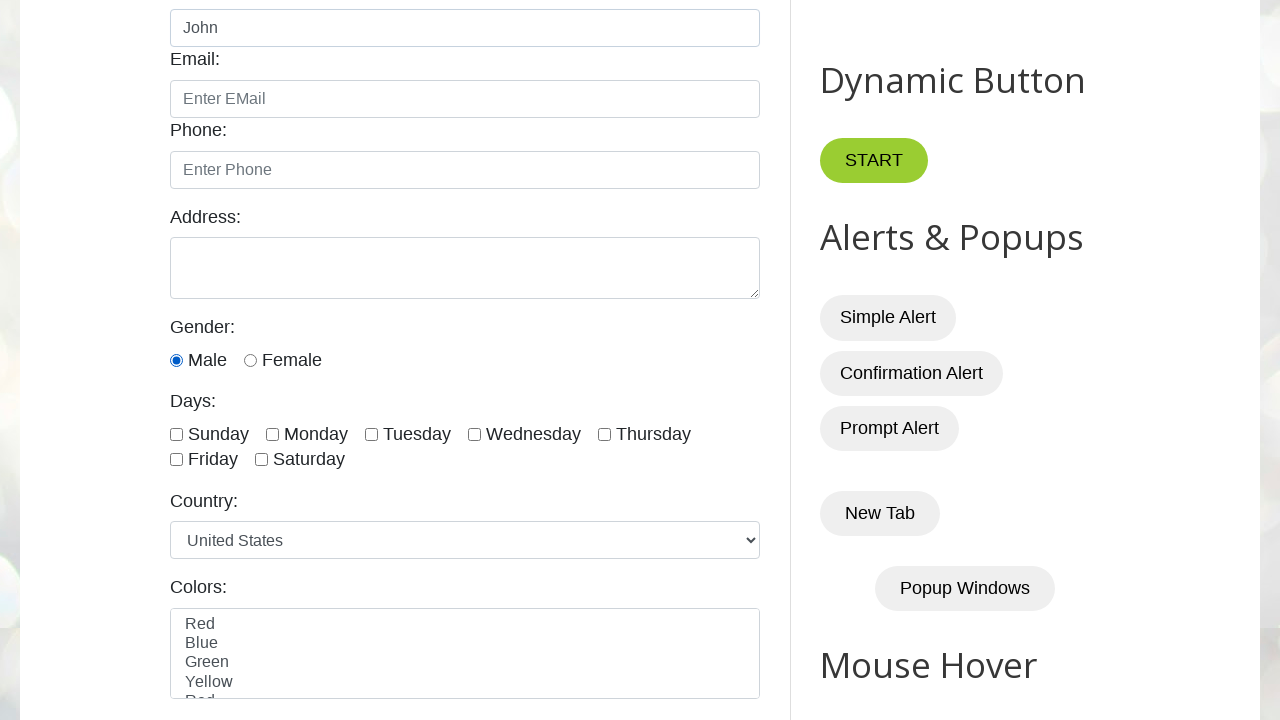

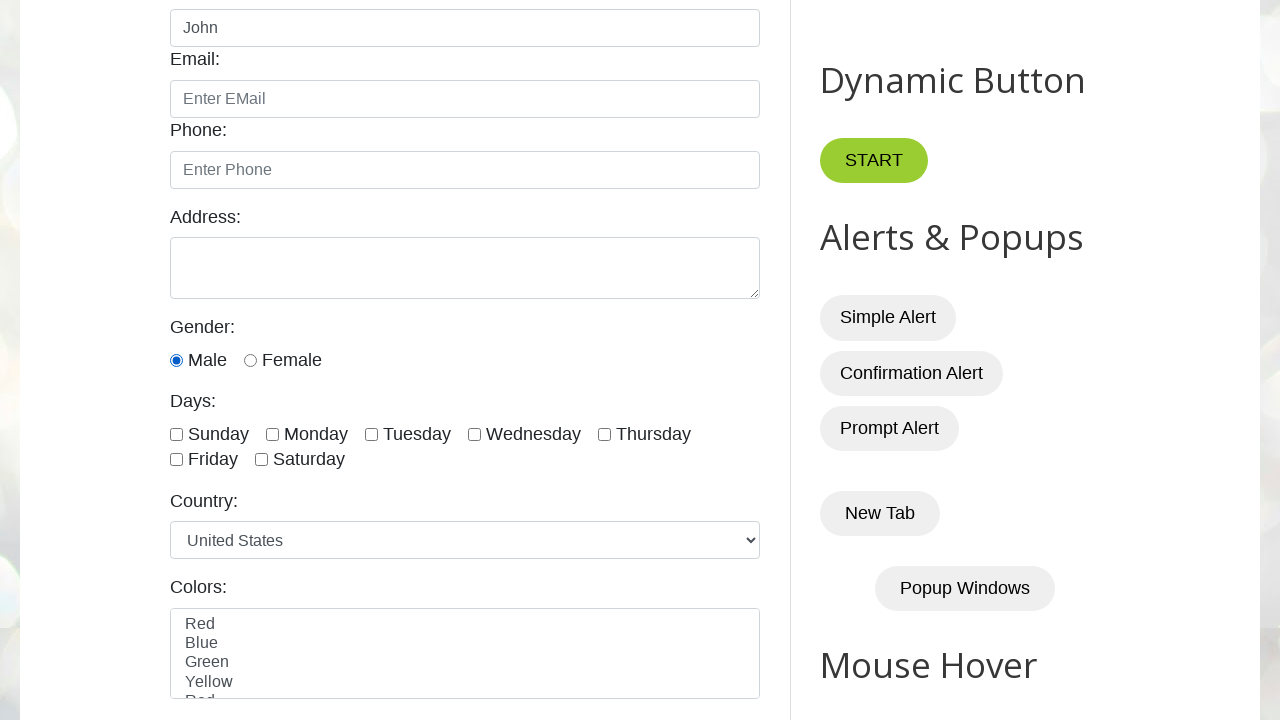